Navigates through the US State Department's ACS scheduling system by selecting a country (Great Britain and Northern Ireland), city (London), making an appointment selection, choosing a service type, and navigating to the calendar view for a specific month.

Starting URL: https://evisaforms.state.gov/Instructions/ACSSchedulingSystem.asp

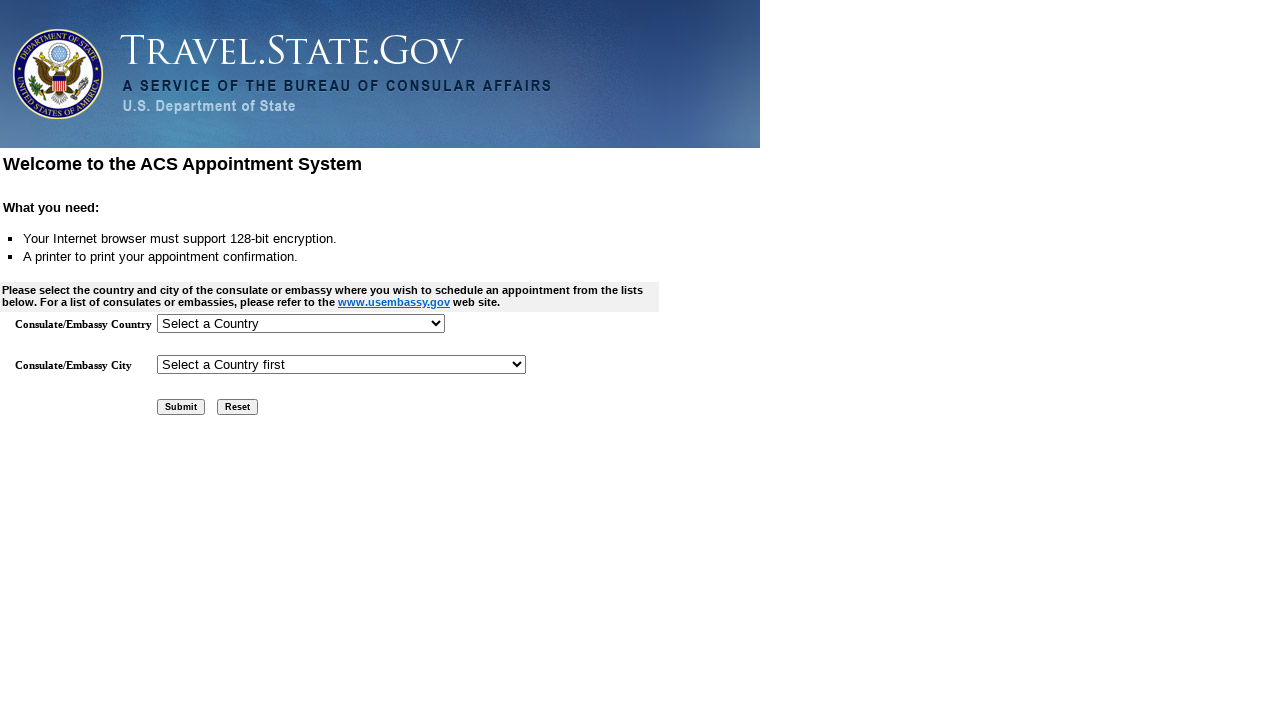

Wait for country dropdown selector to be visible
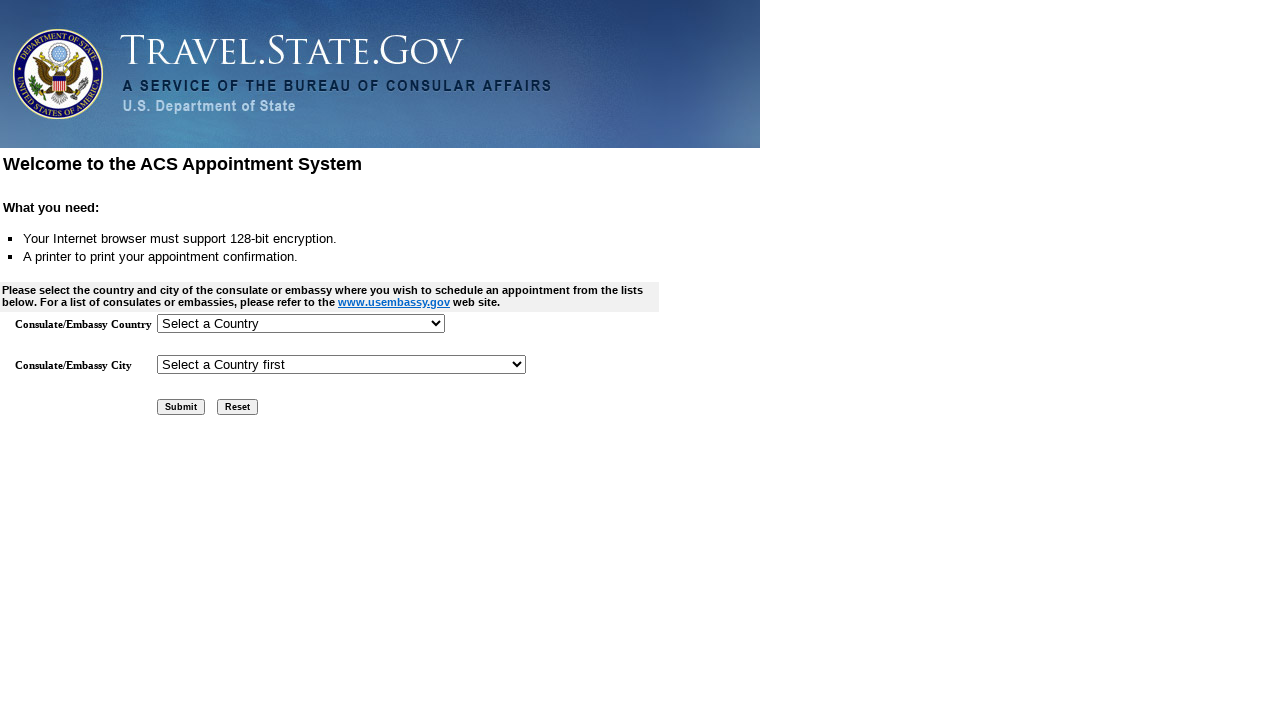

Selected 'GREAT BRITAIN AND NORTHERN IRELAND' from country dropdown on select[name='CountryCodeShow']
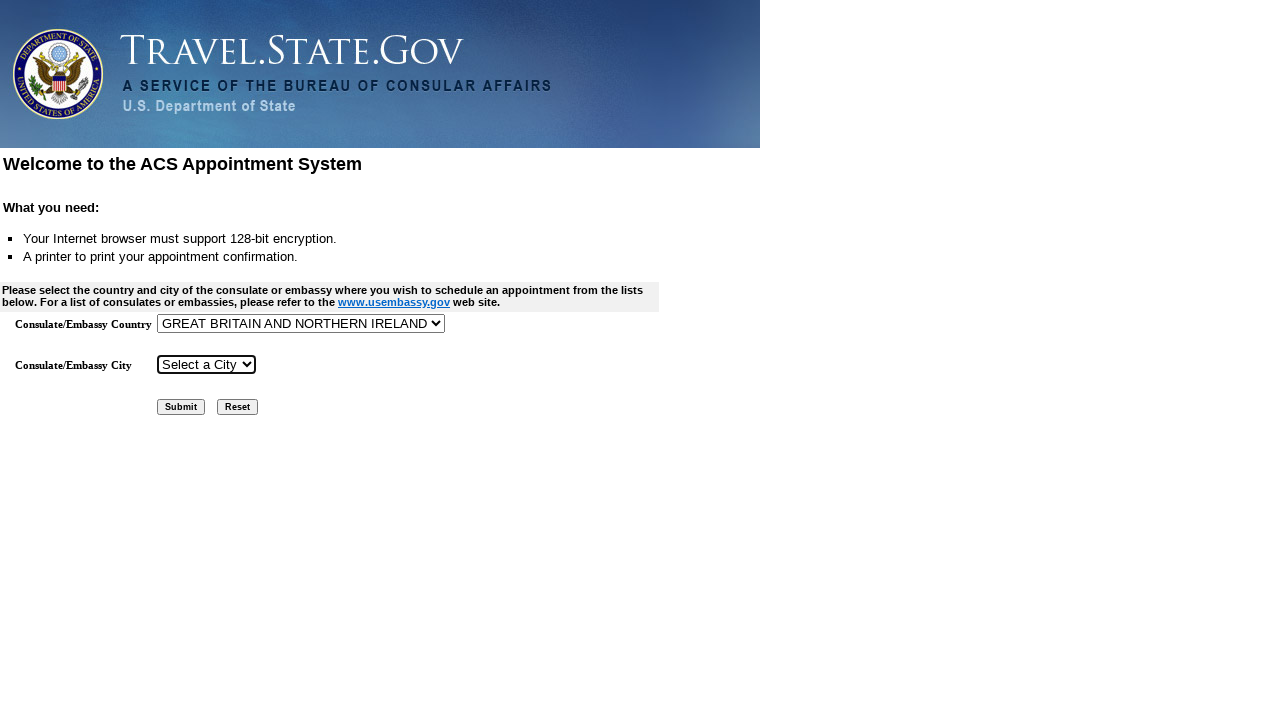

Wait for city dropdown selector to be visible
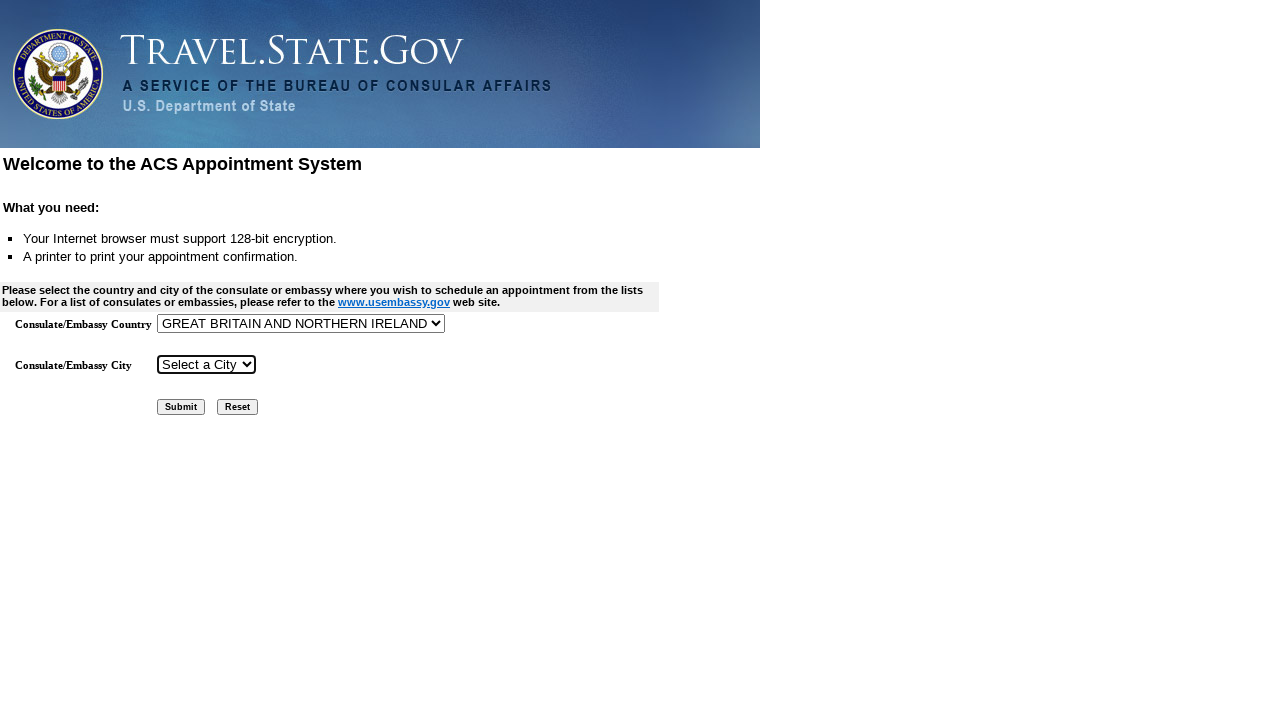

Selected 'LND' (London) from city dropdown on //form/table/tbody/tr[4]/td[3]/select
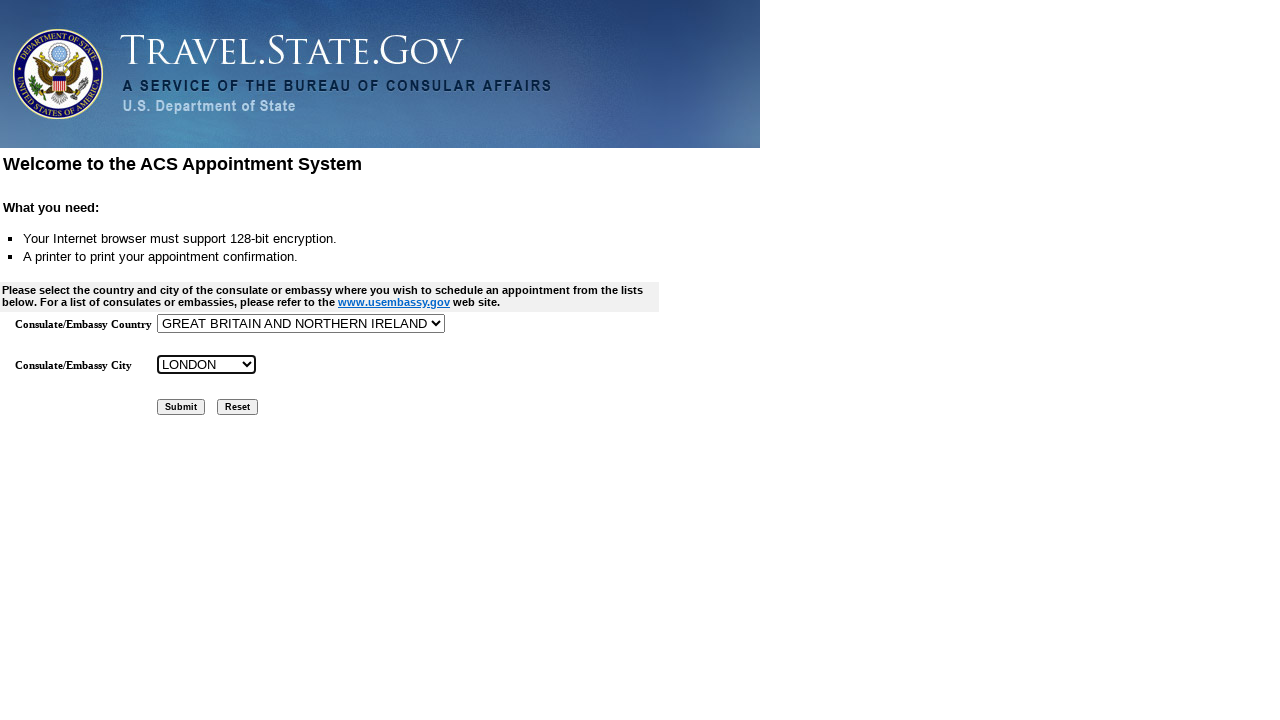

Clicked form submit button to confirm country and city selection at (181, 407) on xpath=//form/table/tbody/tr[5]/td[3]/input[1]
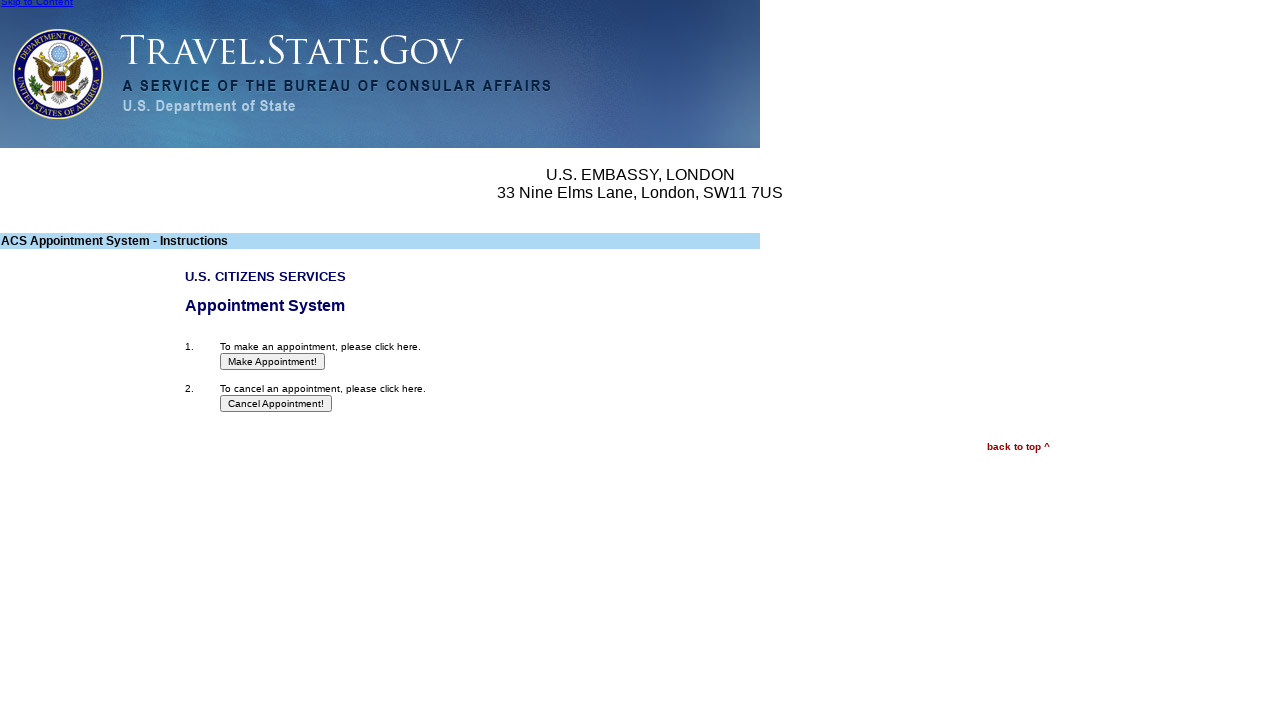

Wait for 'Make Appointment!' button to be visible
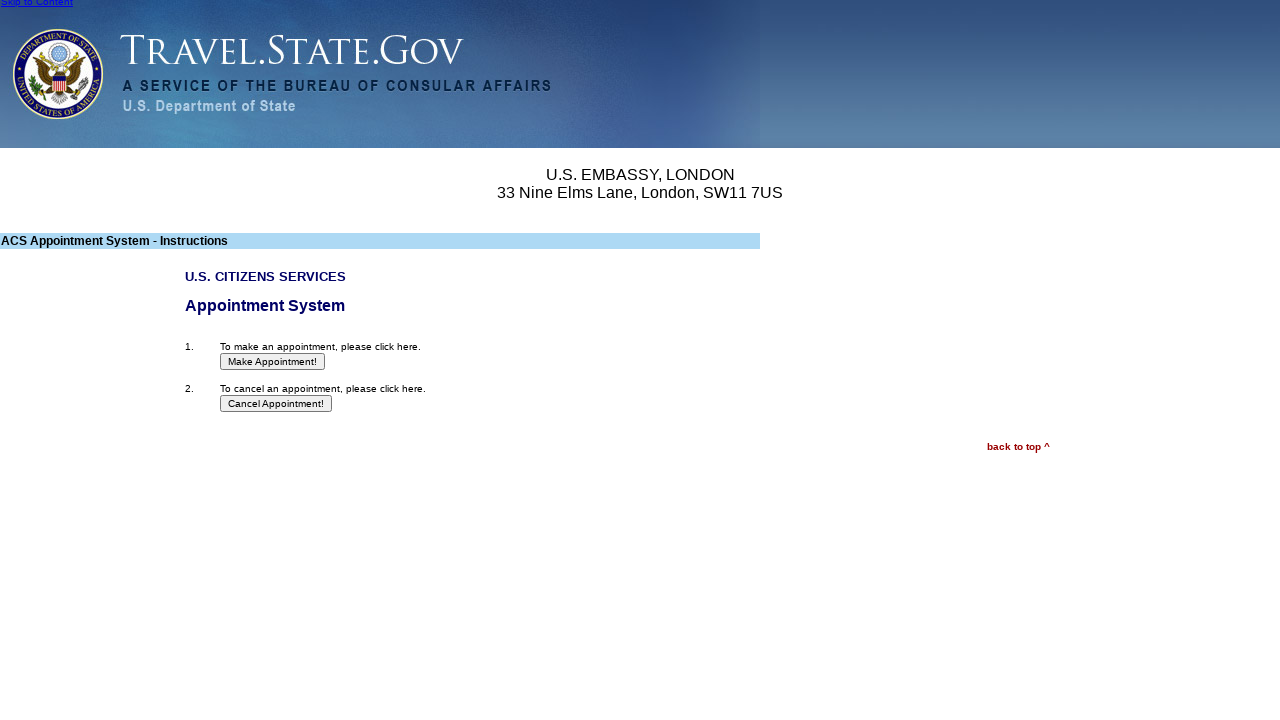

Clicked 'Make Appointment!' button at (273, 362) on input[value='Make Appointment!']
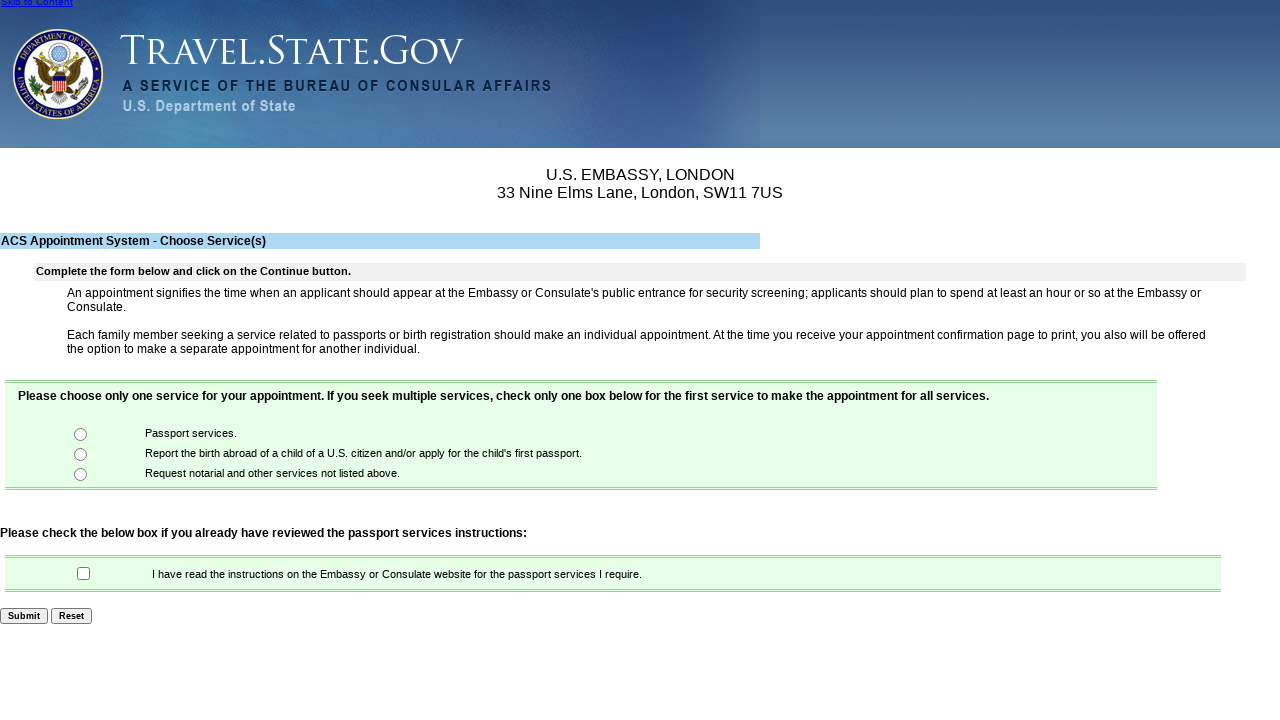

Wait for service type 'AA' option to be visible
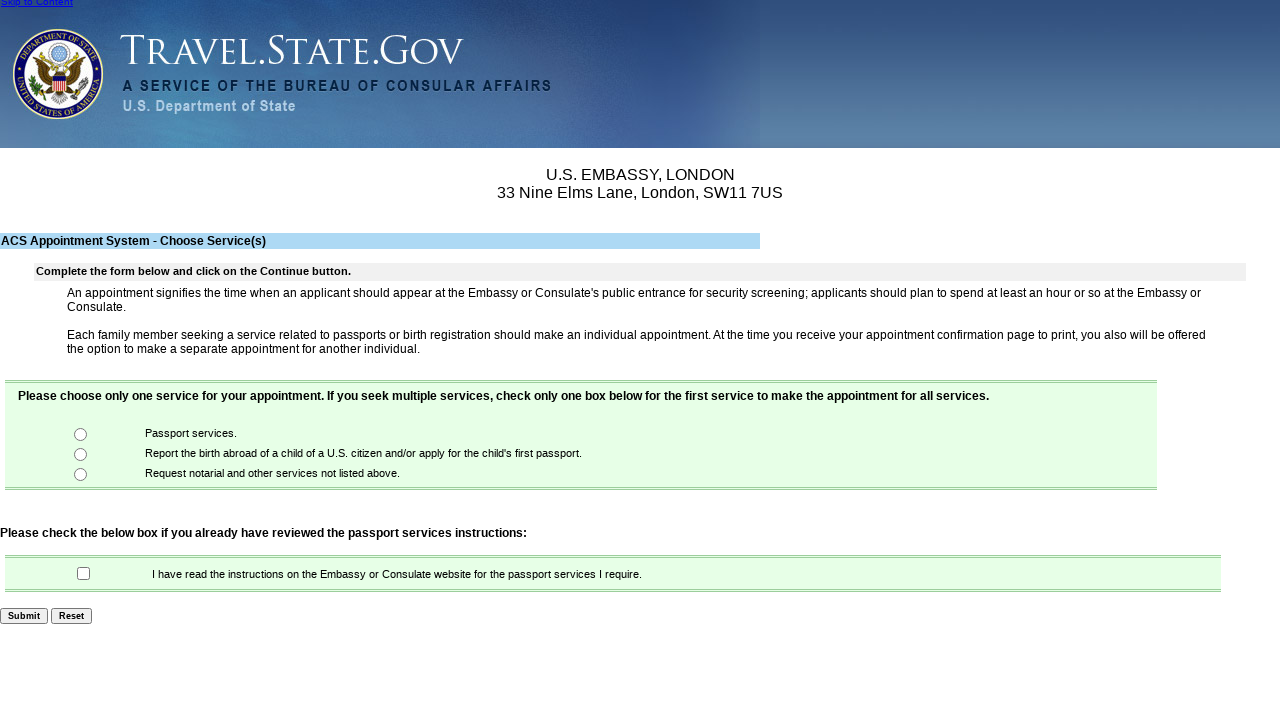

Selected service type 'AA' at (81, 434) on input[value='AA']
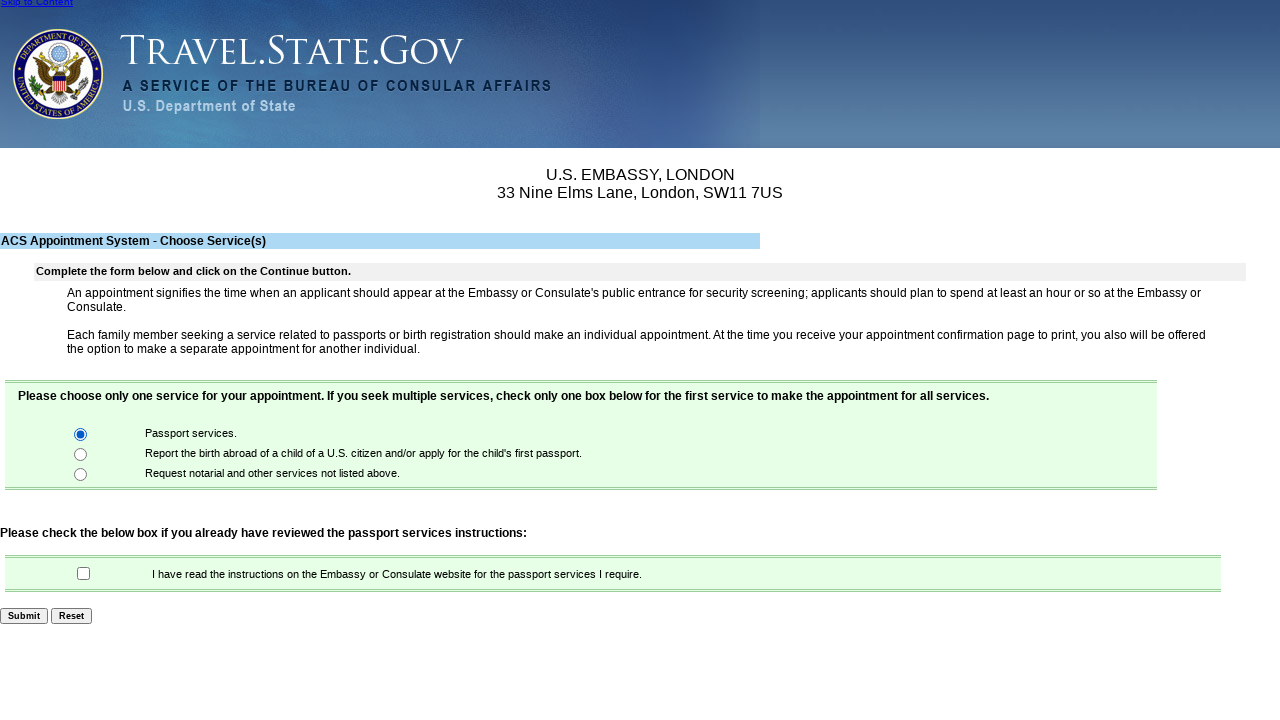

Wait for confirmation checkbox to be visible
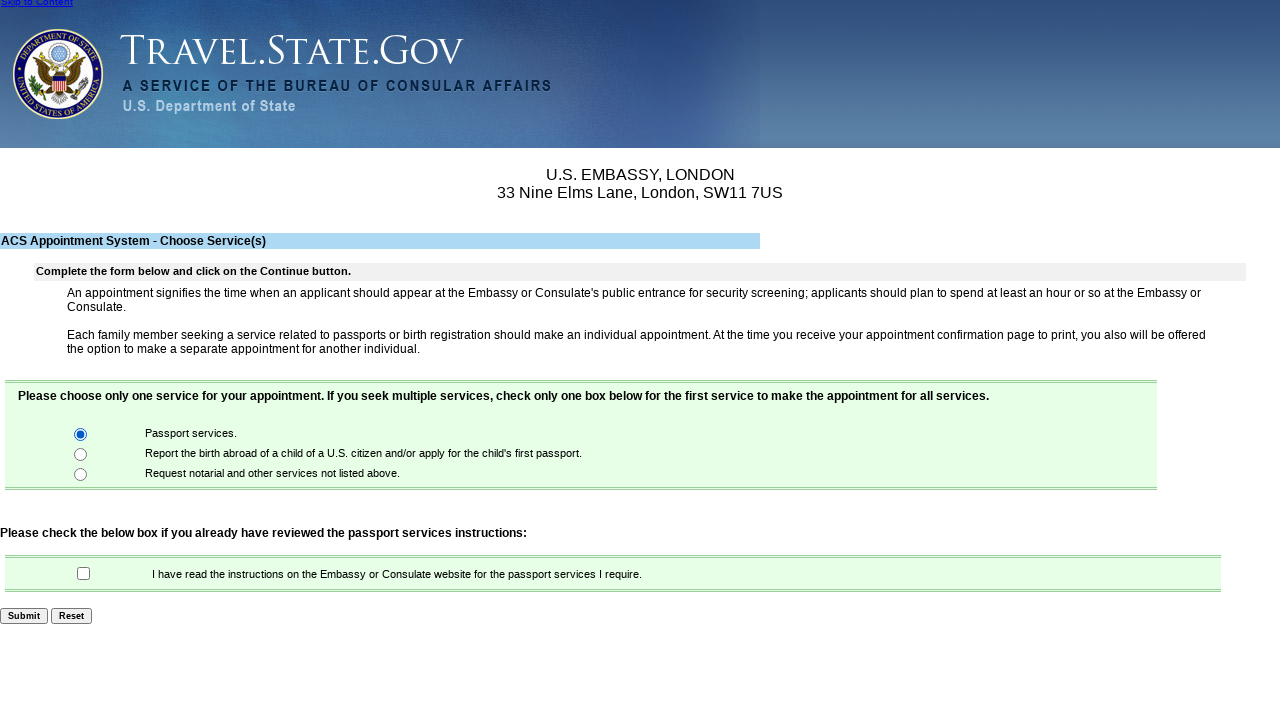

Checked the confirmation checkbox at (84, 574) on input[name='chkbox01']
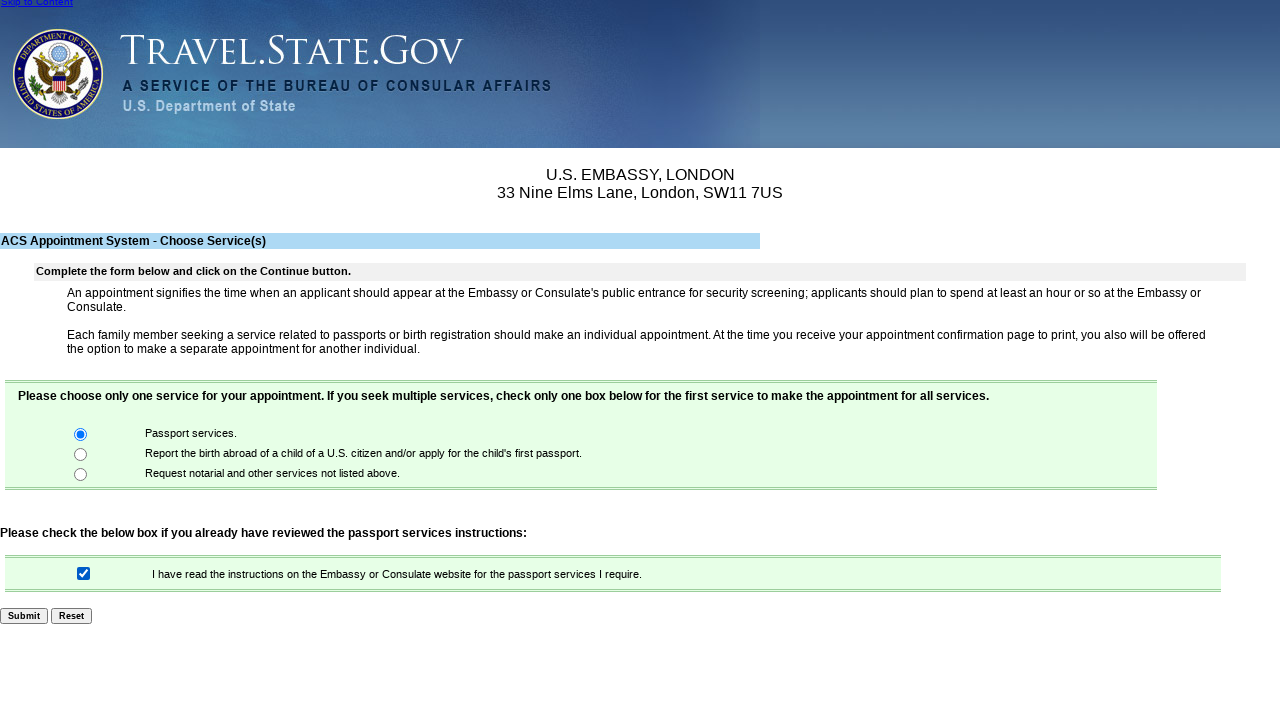

Clicked Submit button to confirm service type selection at (24, 616) on input[value='Submit']
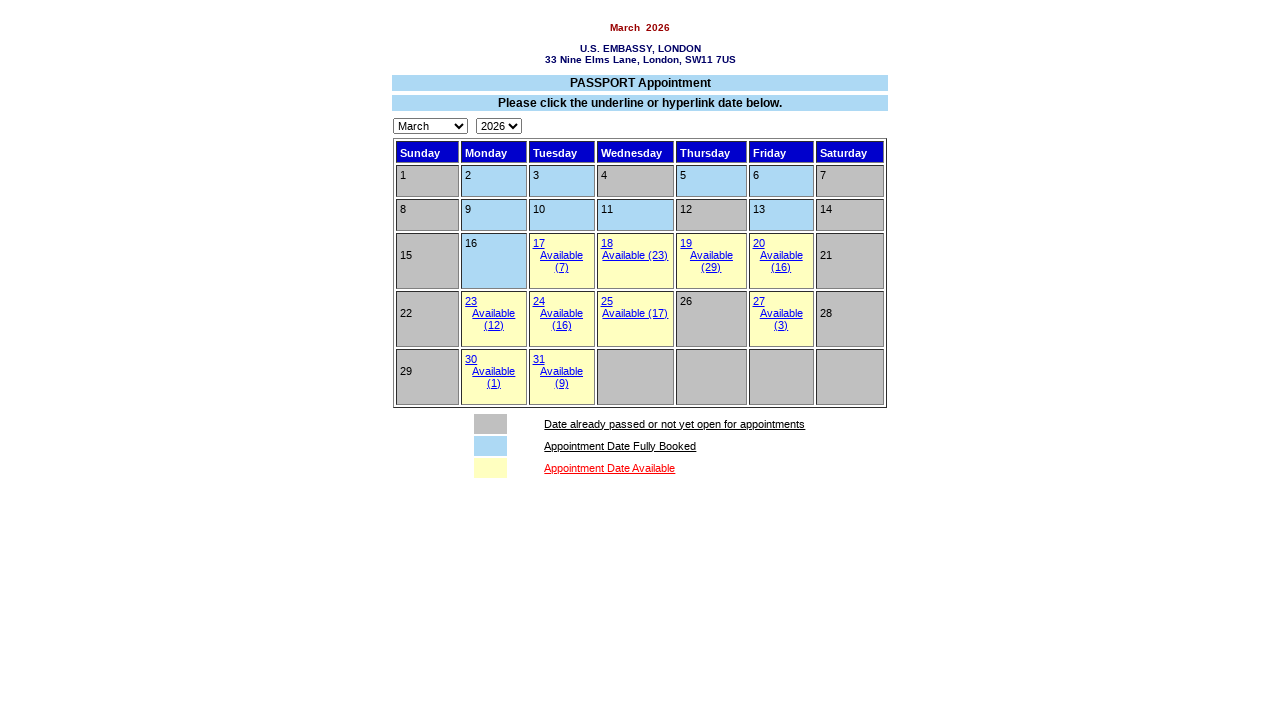

Wait for month dropdown selector to be visible
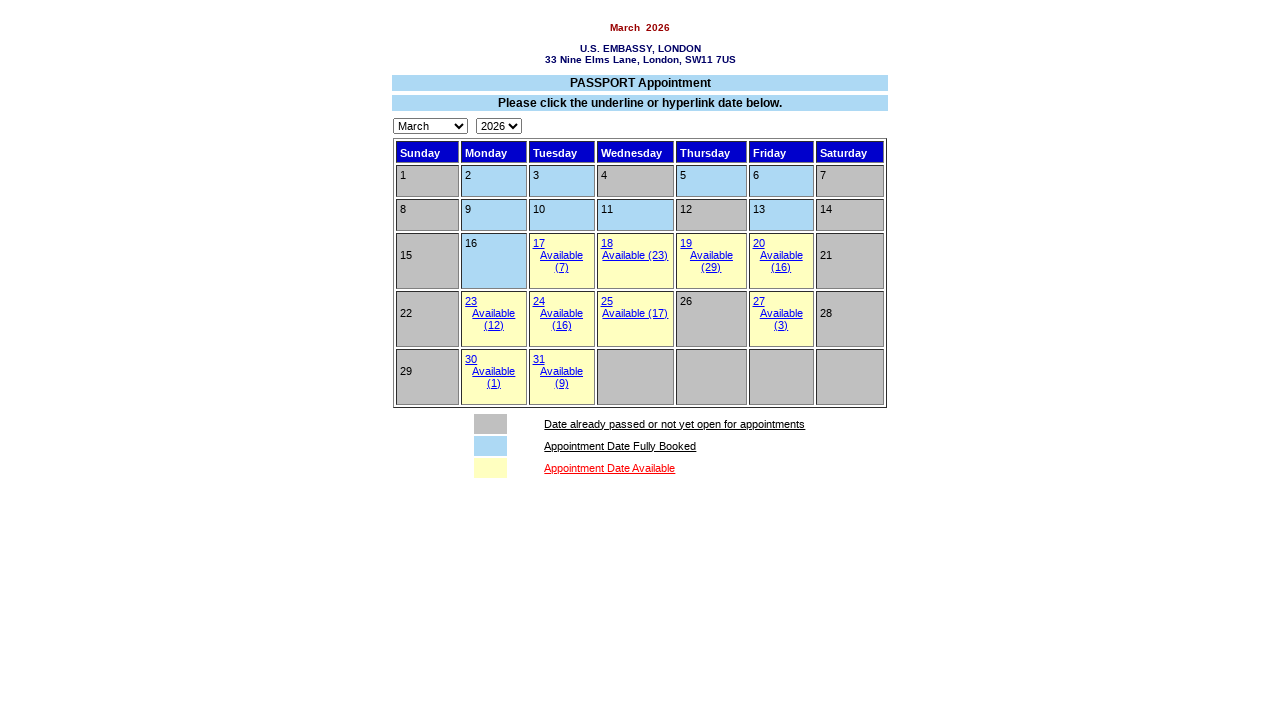

Selected April (month value '4') from month dropdown on select[name='nMonth']
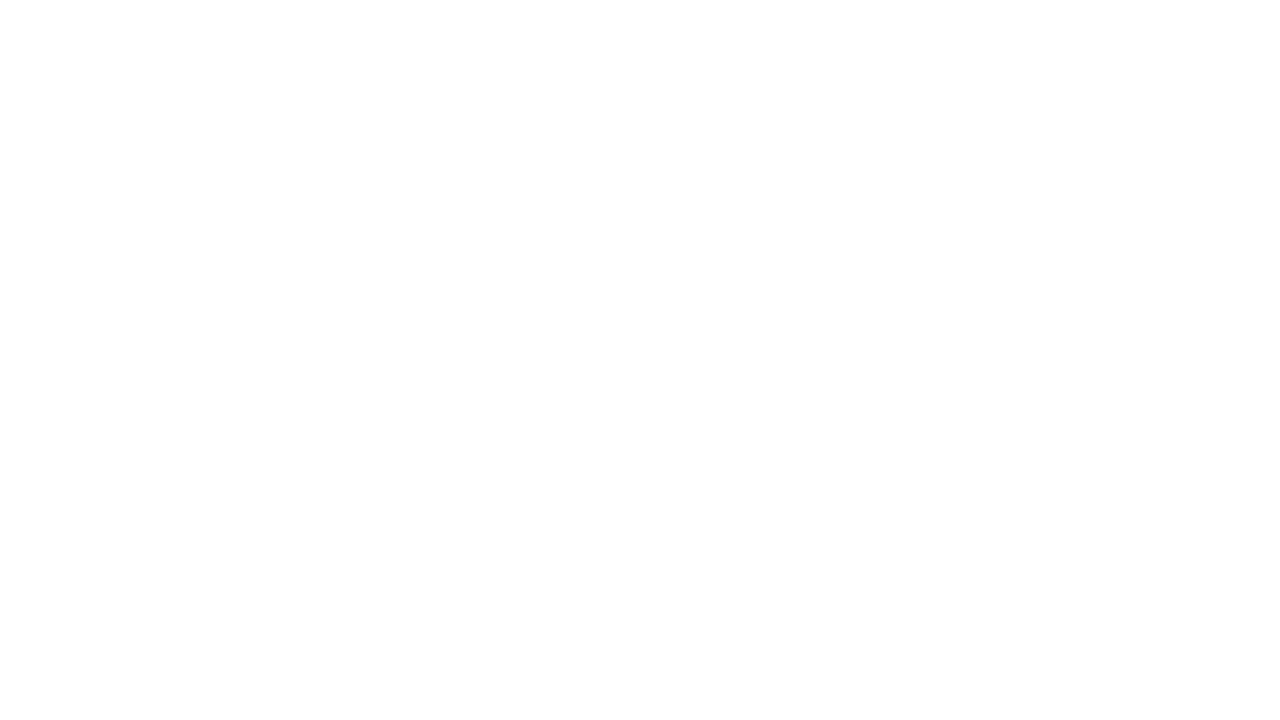

Calendar loaded for selected month
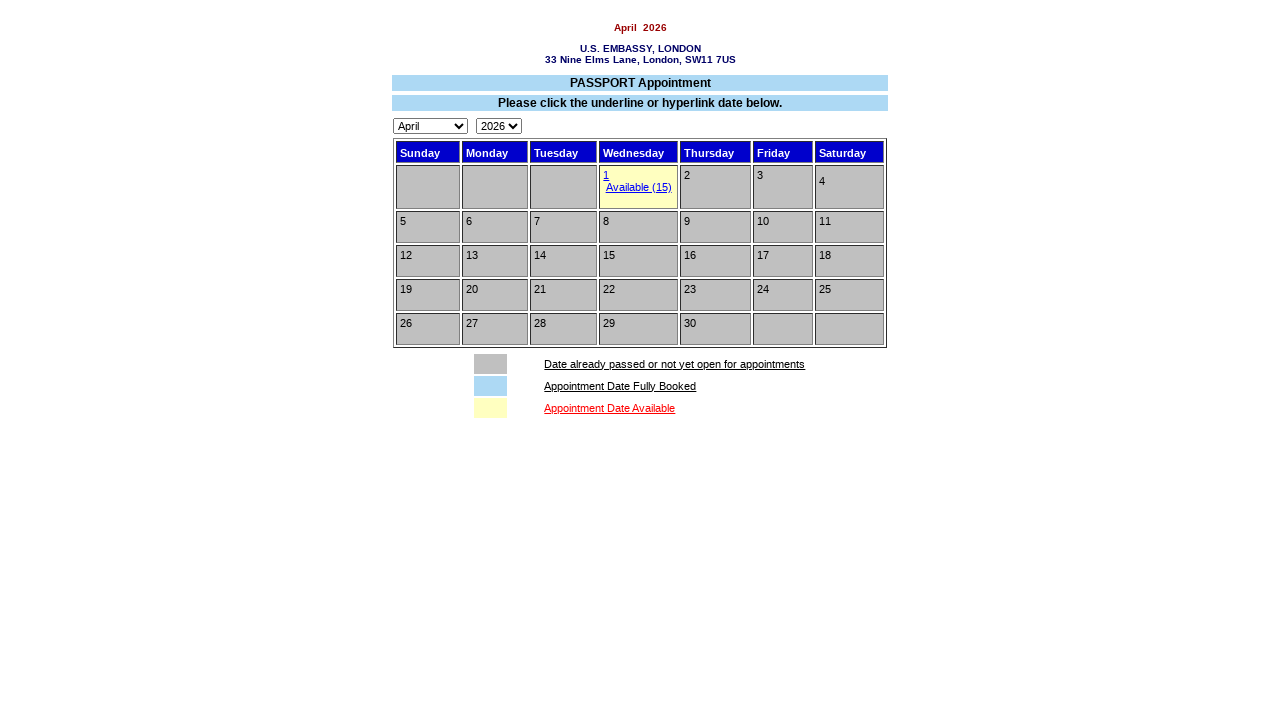

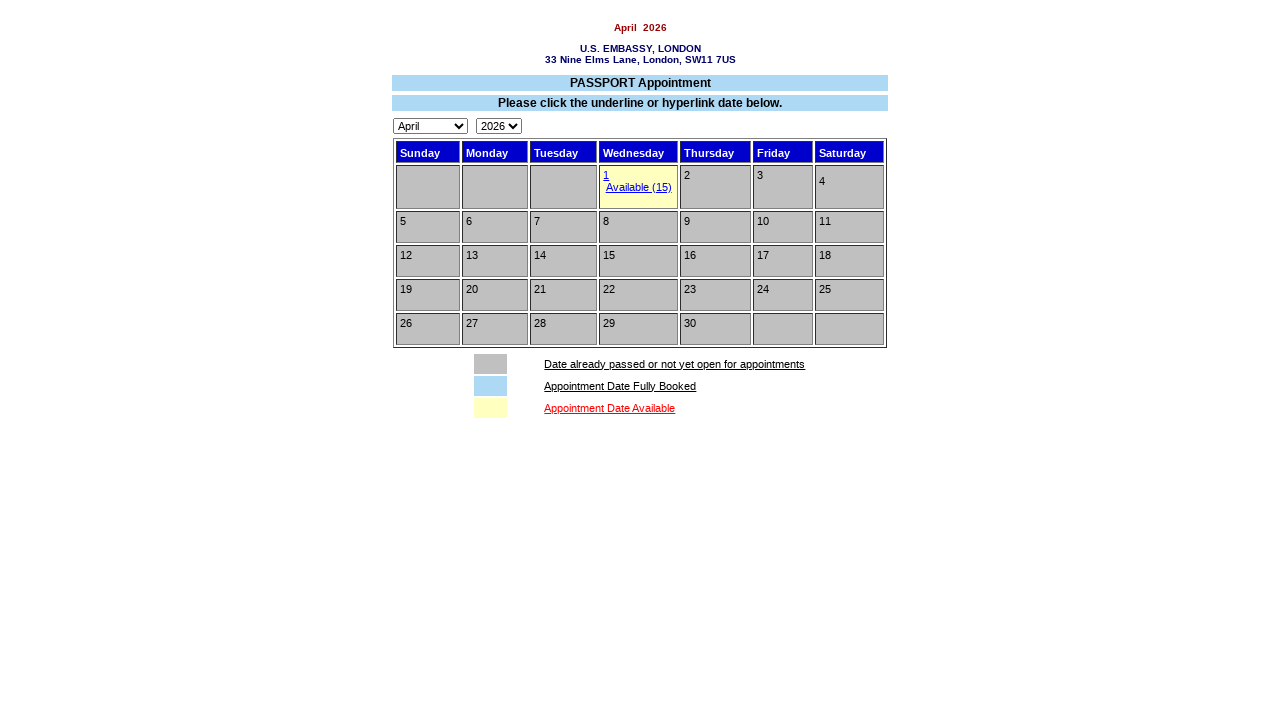